Tests a web form by filling in a text field and submitting it, then verifying the success message

Starting URL: https://www.selenium.dev/selenium/web/web-form.html

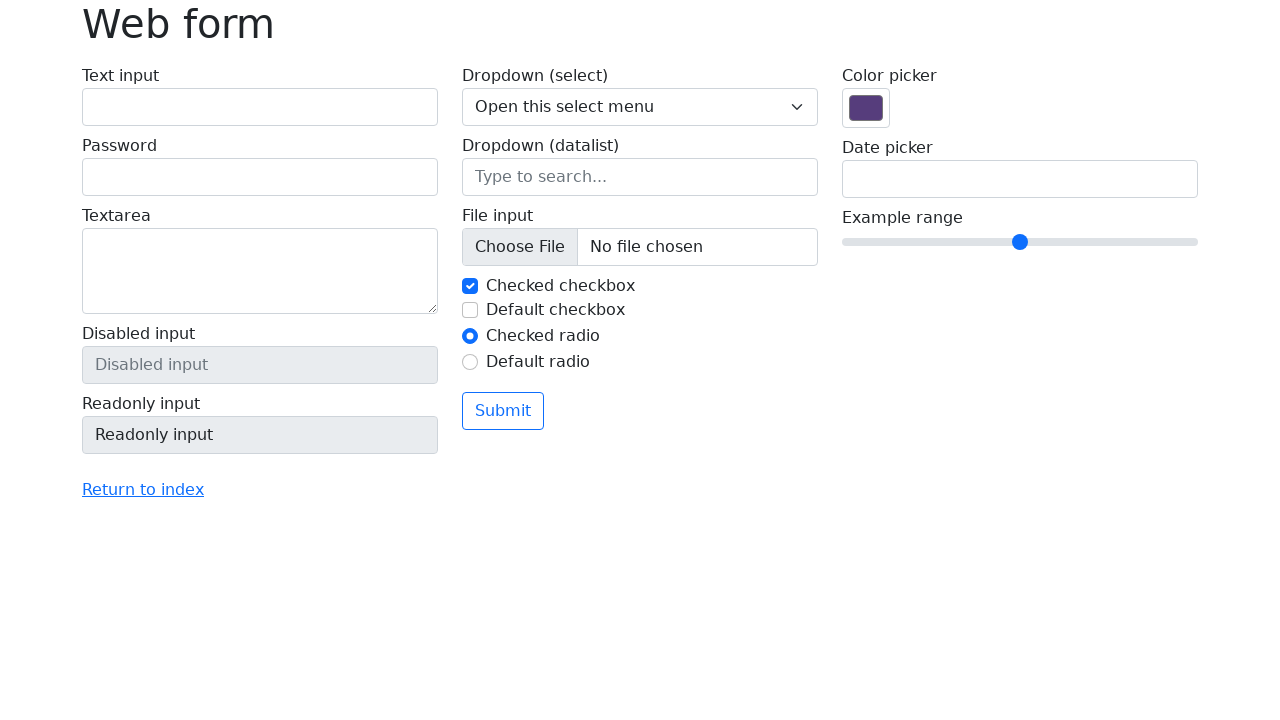

Verified page title is 'Web form'
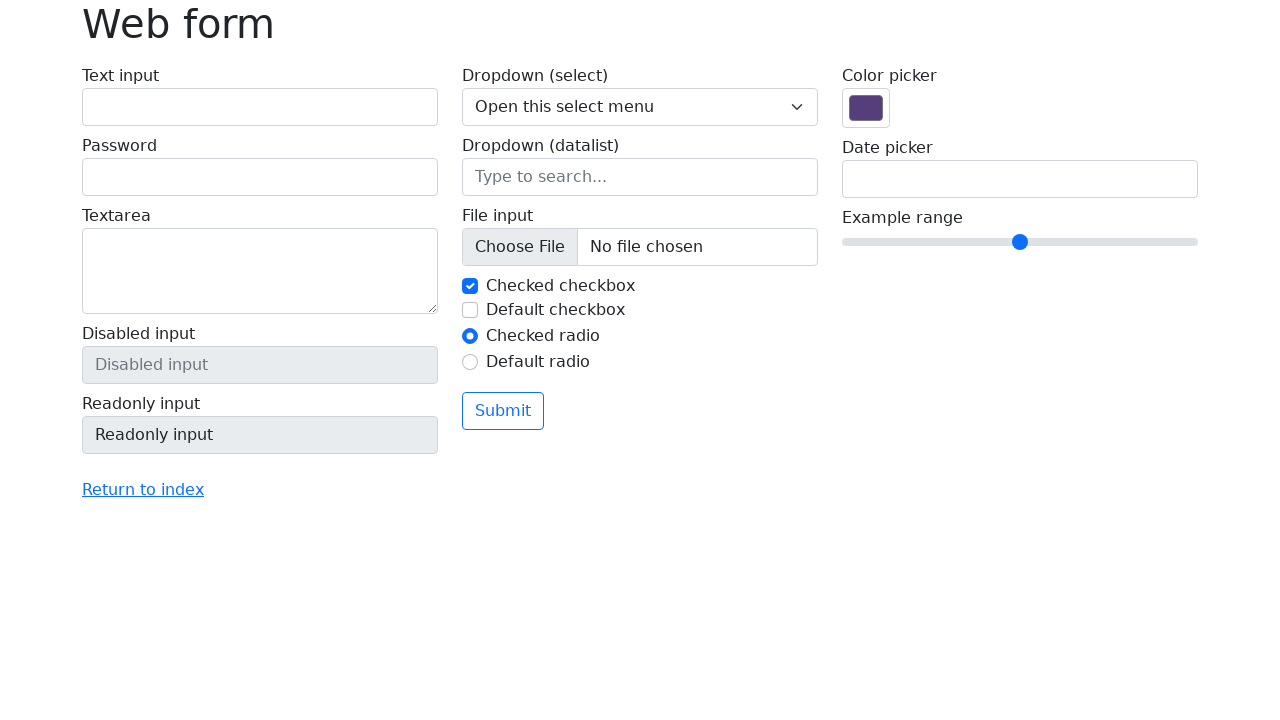

Filled text field with 'Selenium' on input[name='my-text']
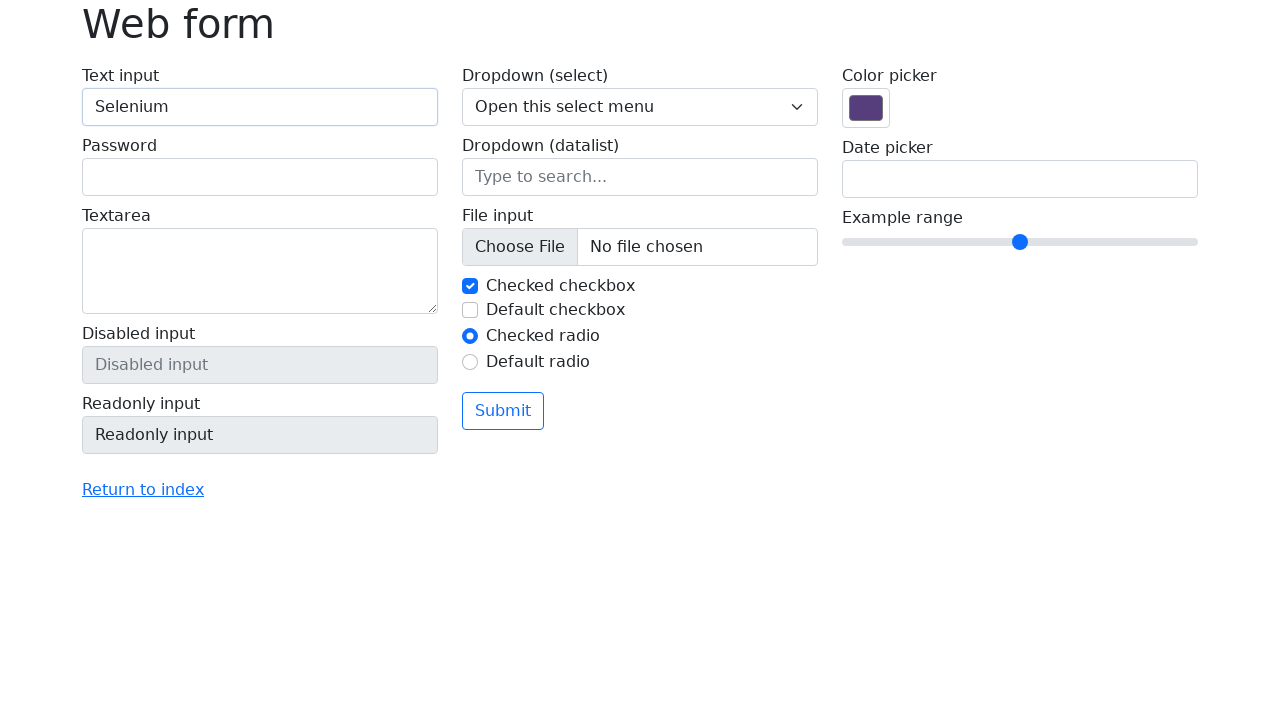

Clicked submit button at (503, 411) on button
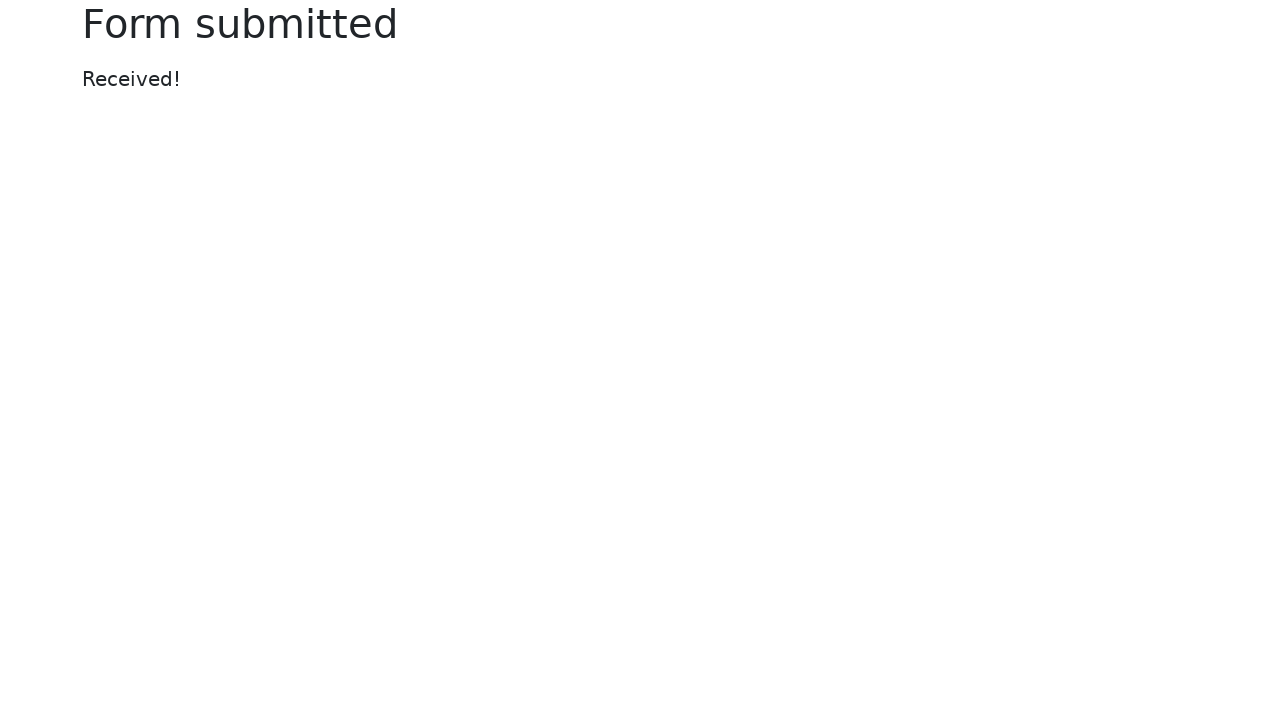

Success message element loaded
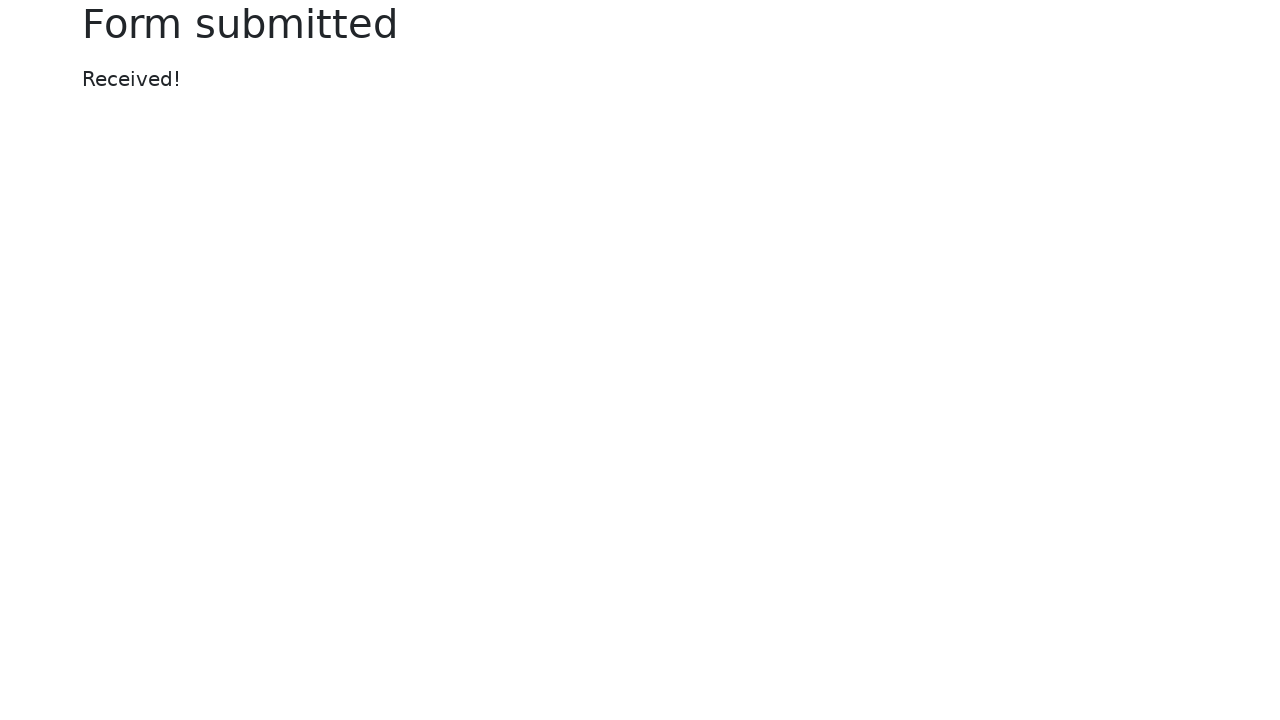

Retrieved success message text
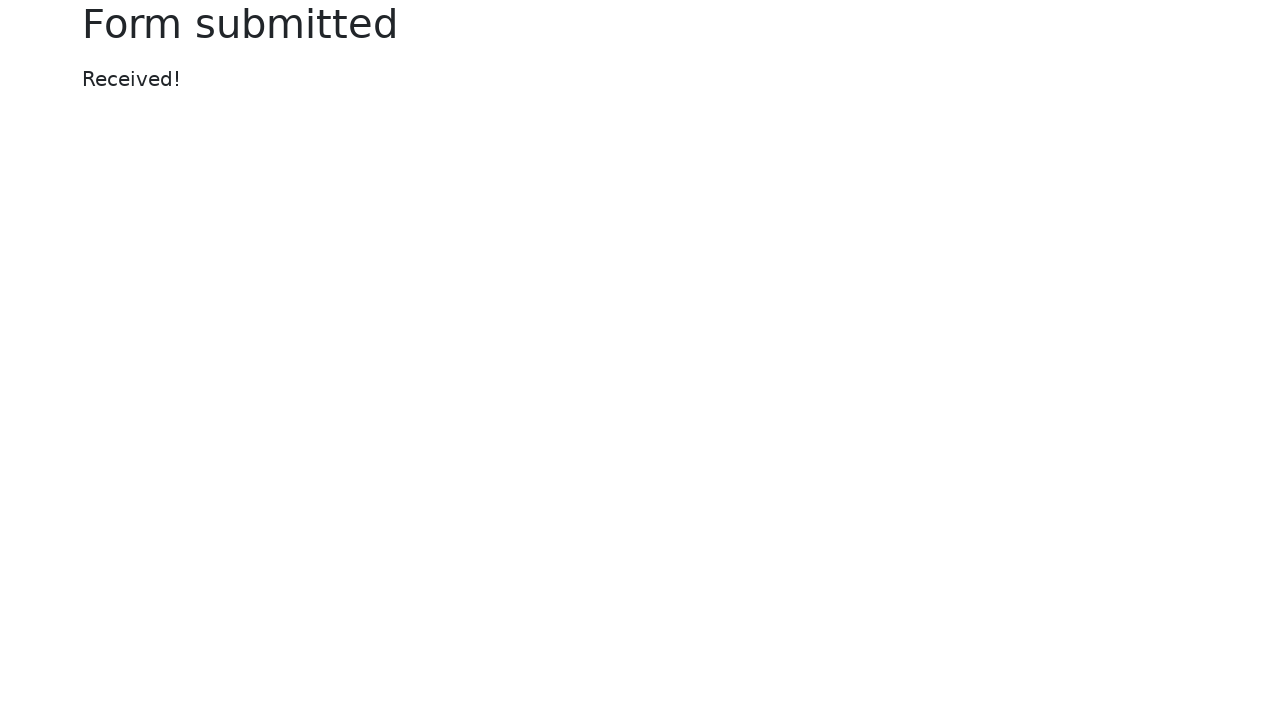

Verified success message contains 'Received!'
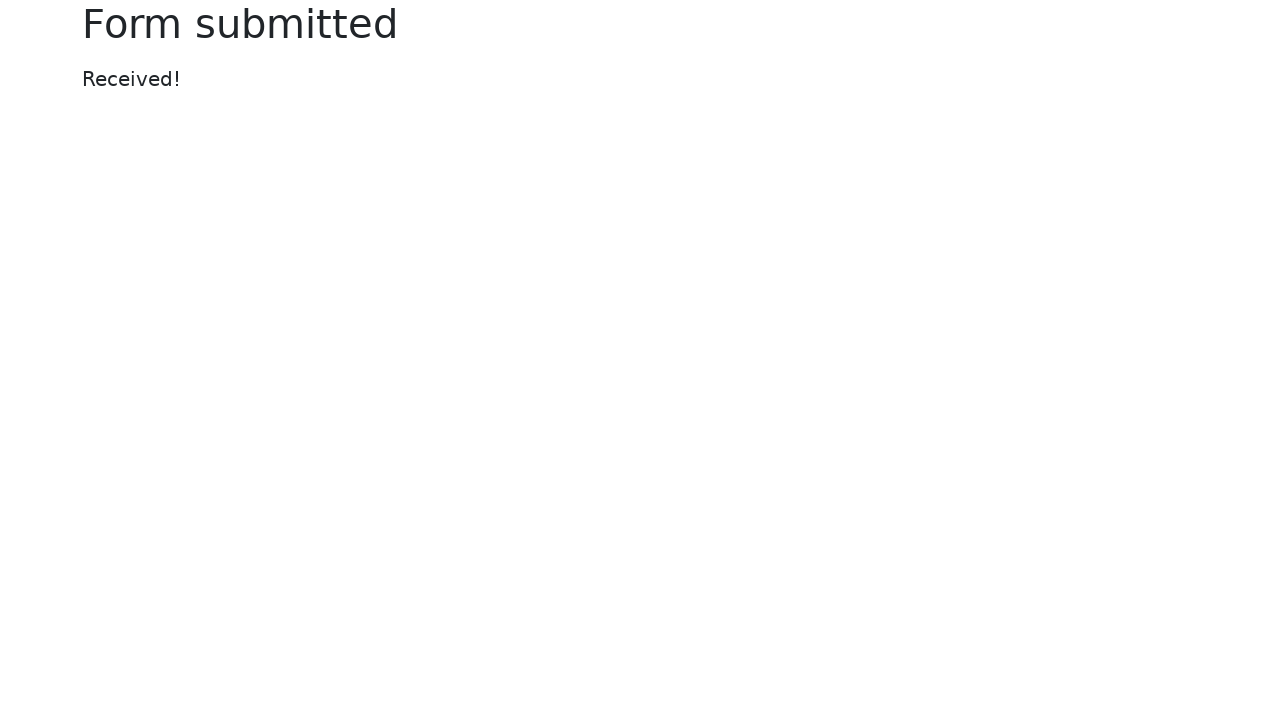

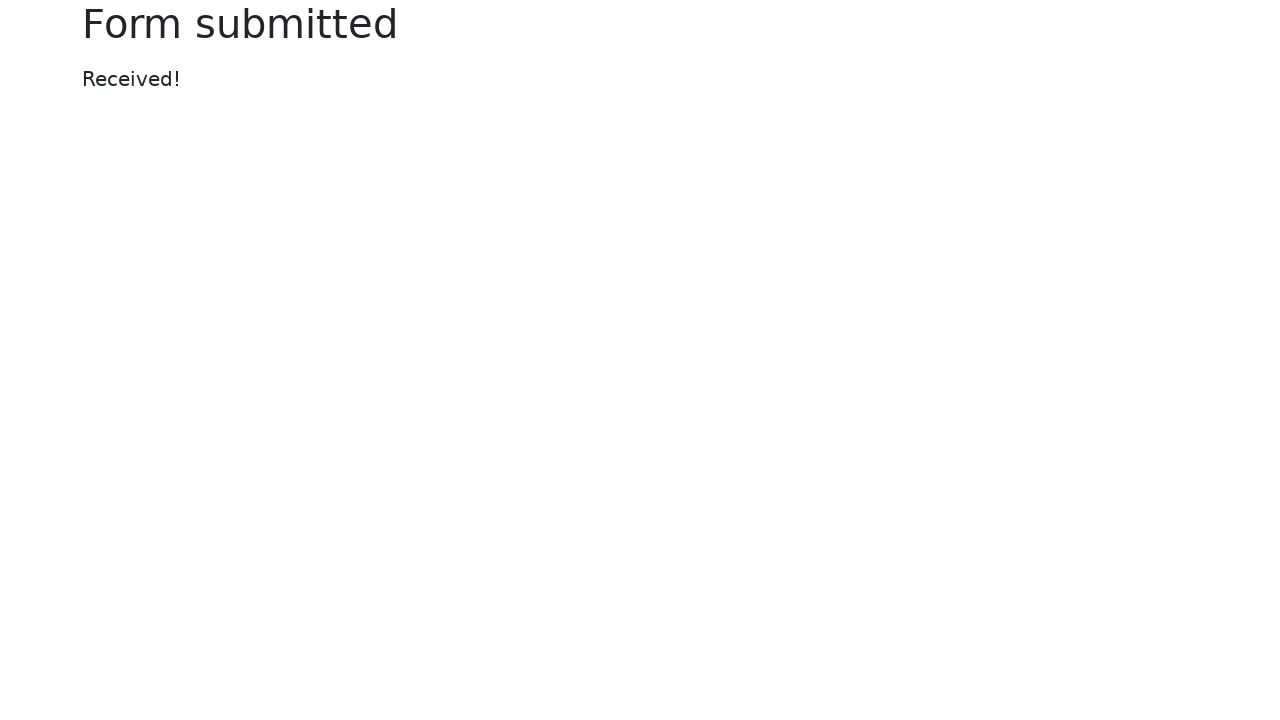